Navigates to a frames demo page, switches to an iframe, and types text into an input field within the frame

Starting URL: http://demo.automationtesting.in/Frames.html

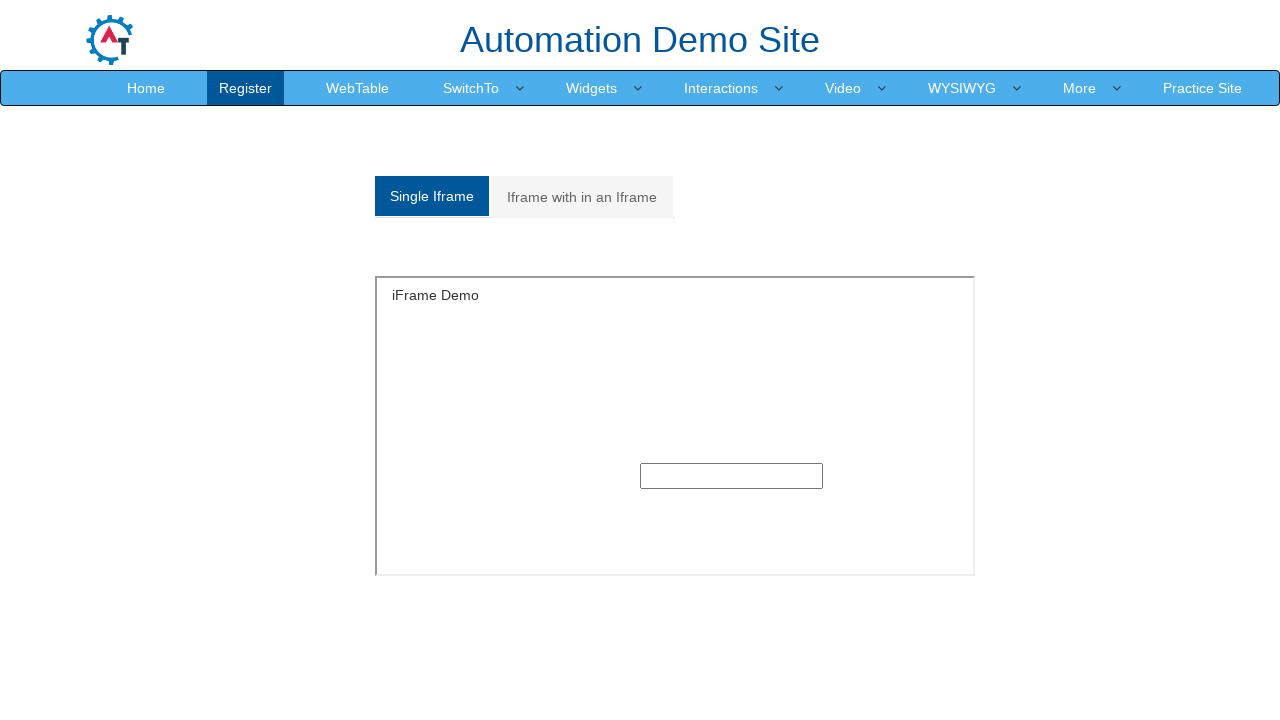

Located iframe with id 'singleframe'
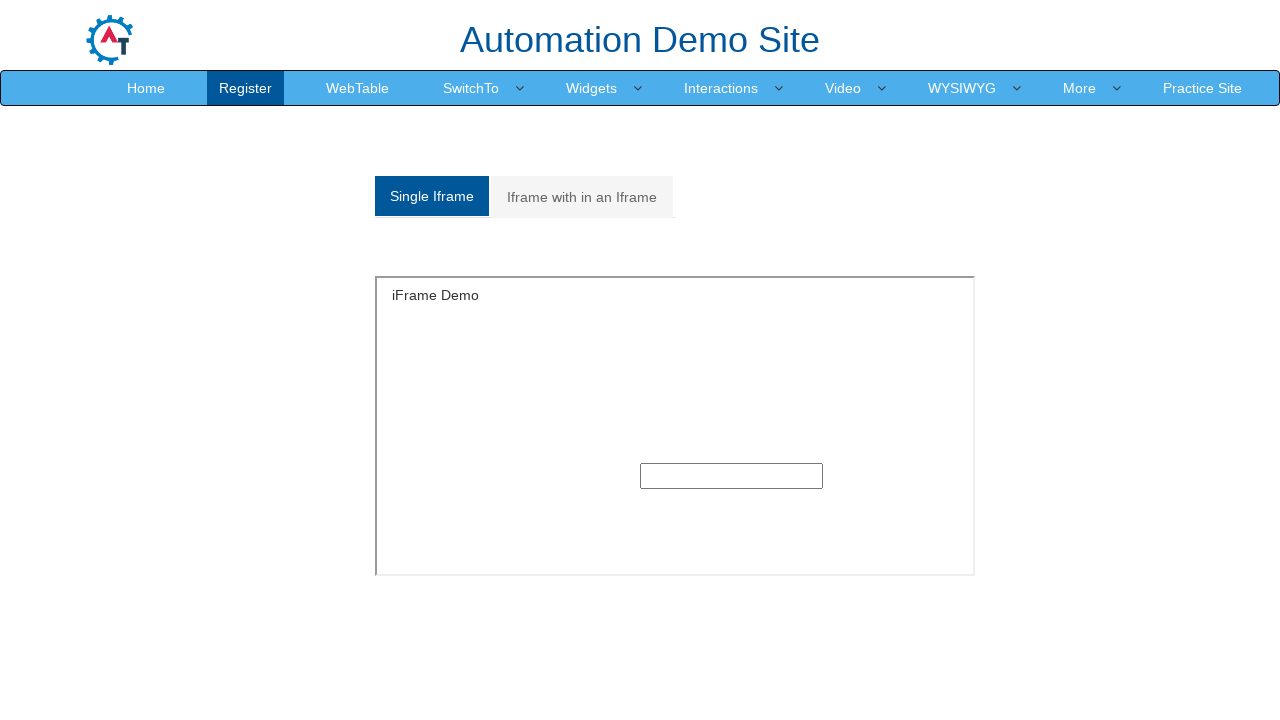

Typed 'Test' into input field within the iframe on #singleframe >> internal:control=enter-frame >> input
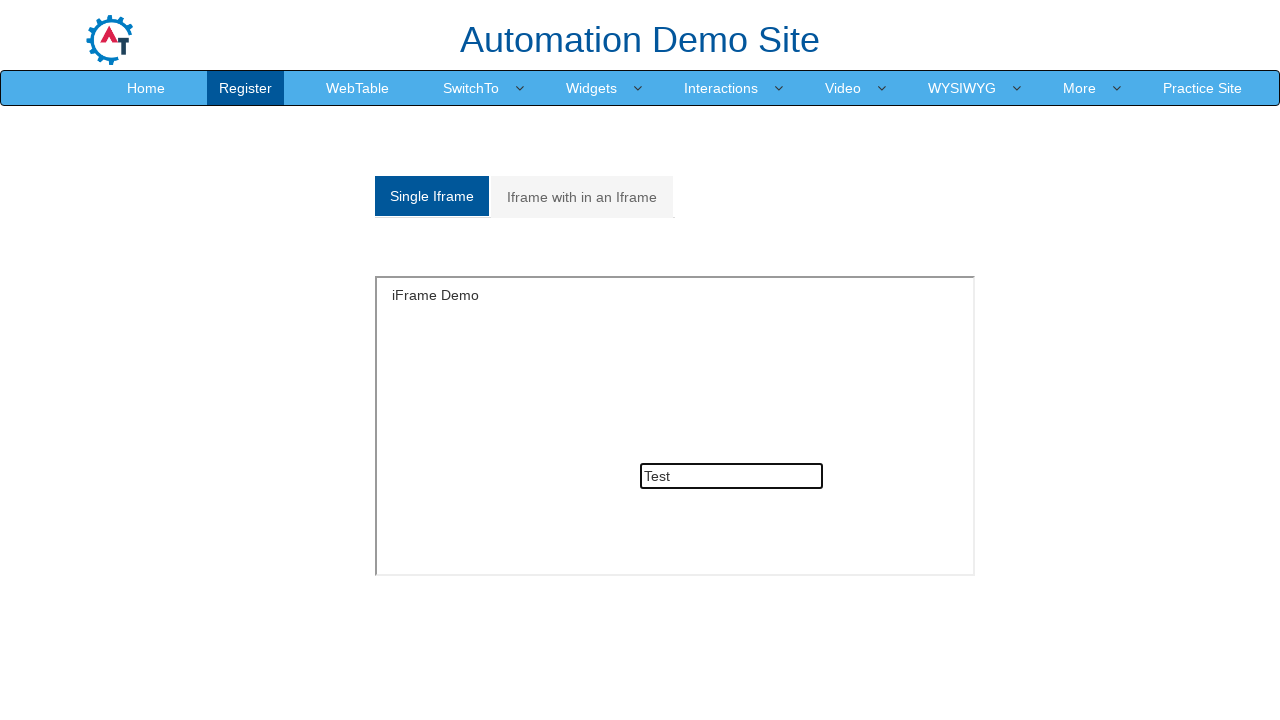

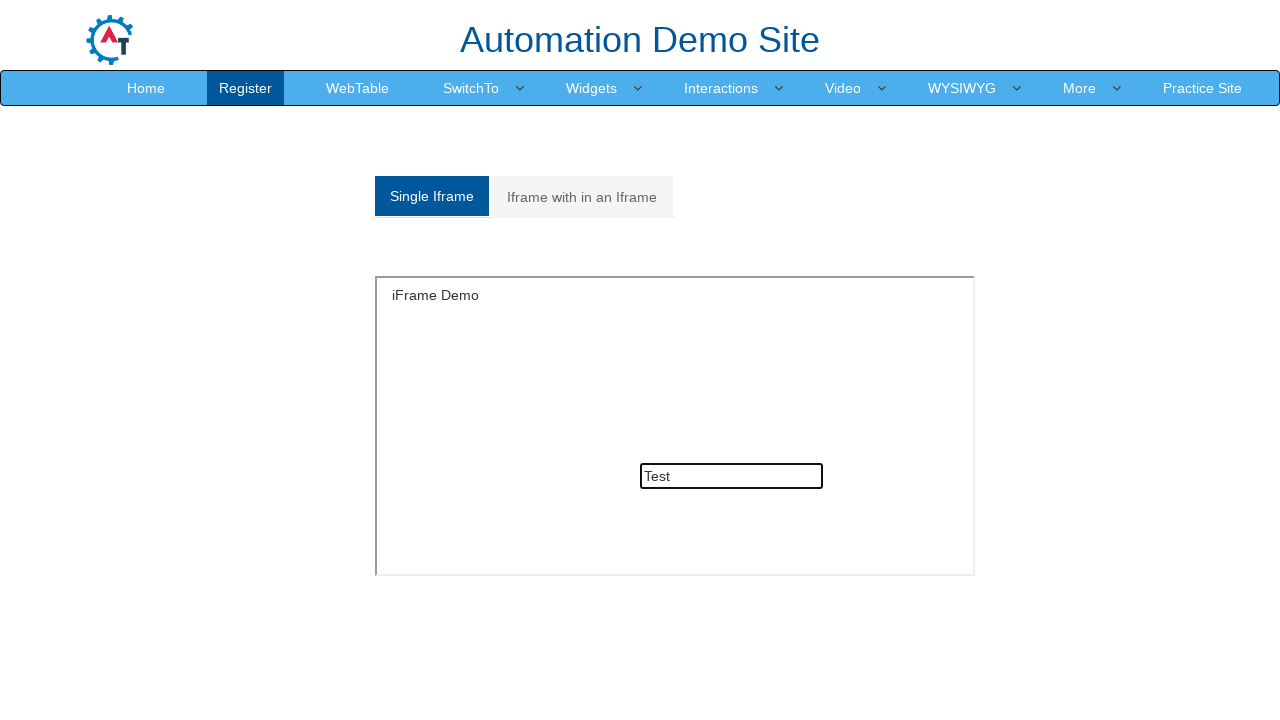